Tests partial form filling without submission - fills first name and job title fields only

Starting URL: http://formy-project.herokuapp.com/form

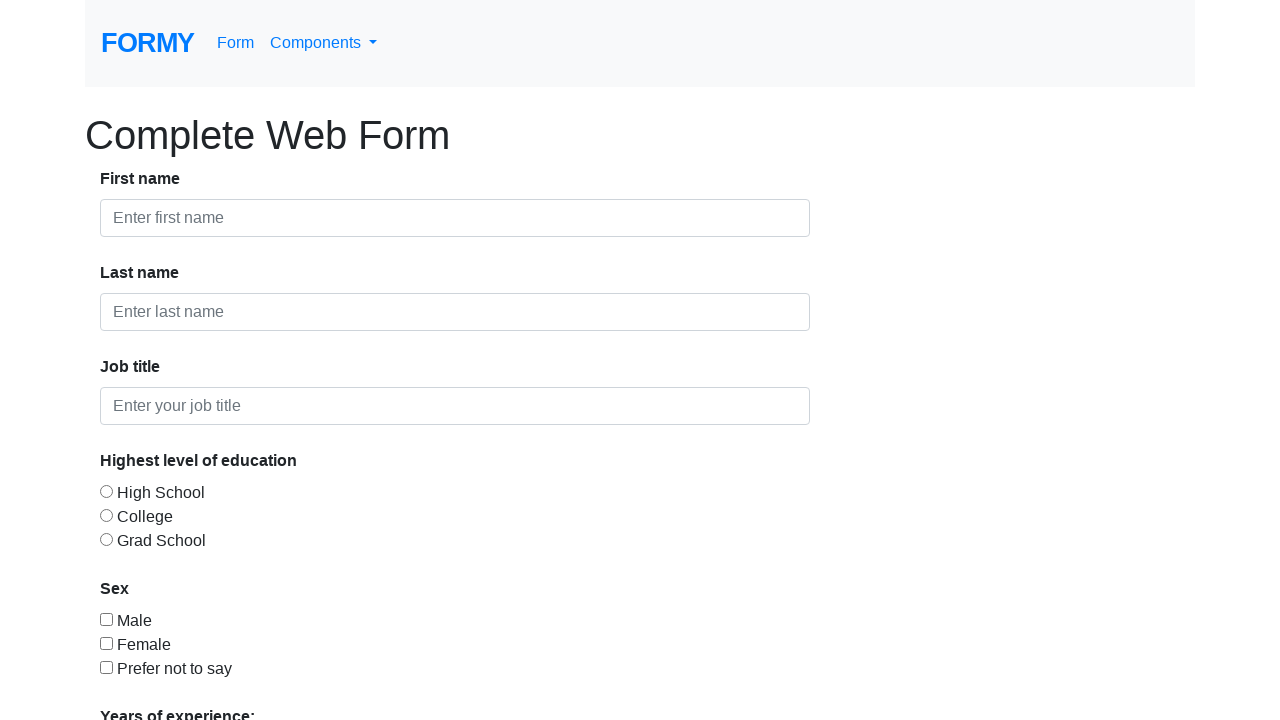

Filled first name field with 'Hamza' on #first-name
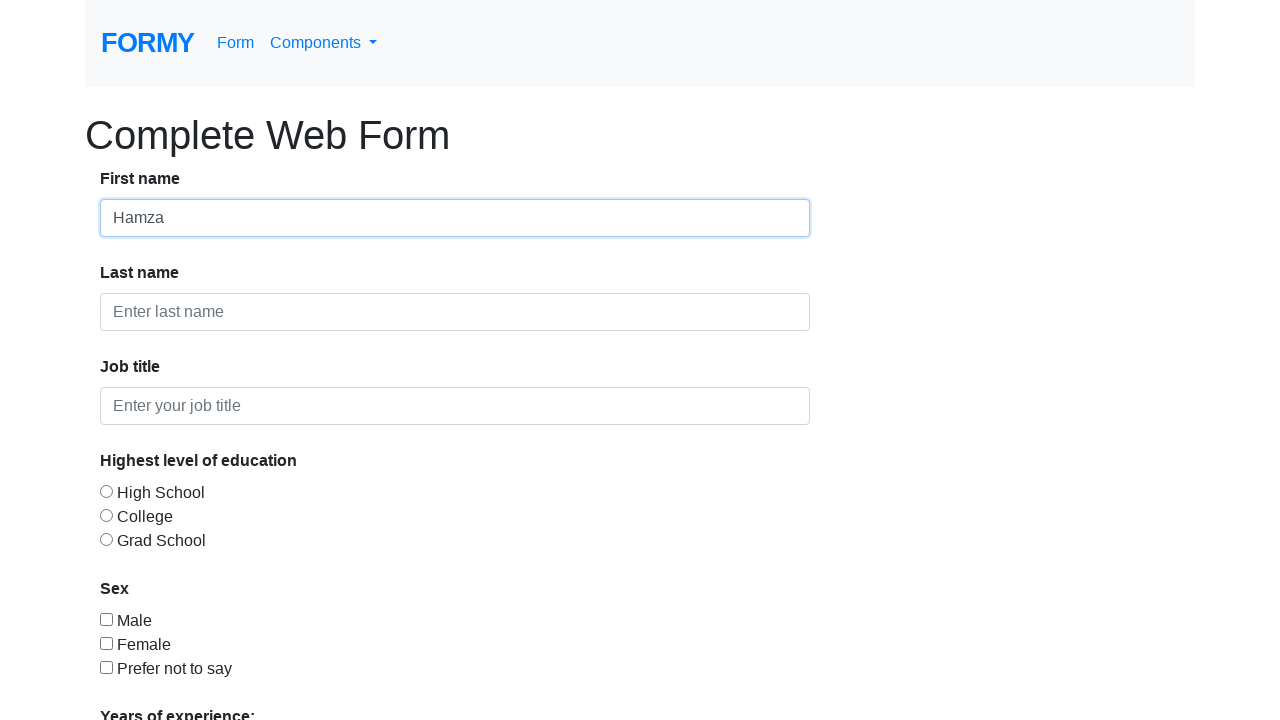

Filled job title field with 'Student' on #job-title
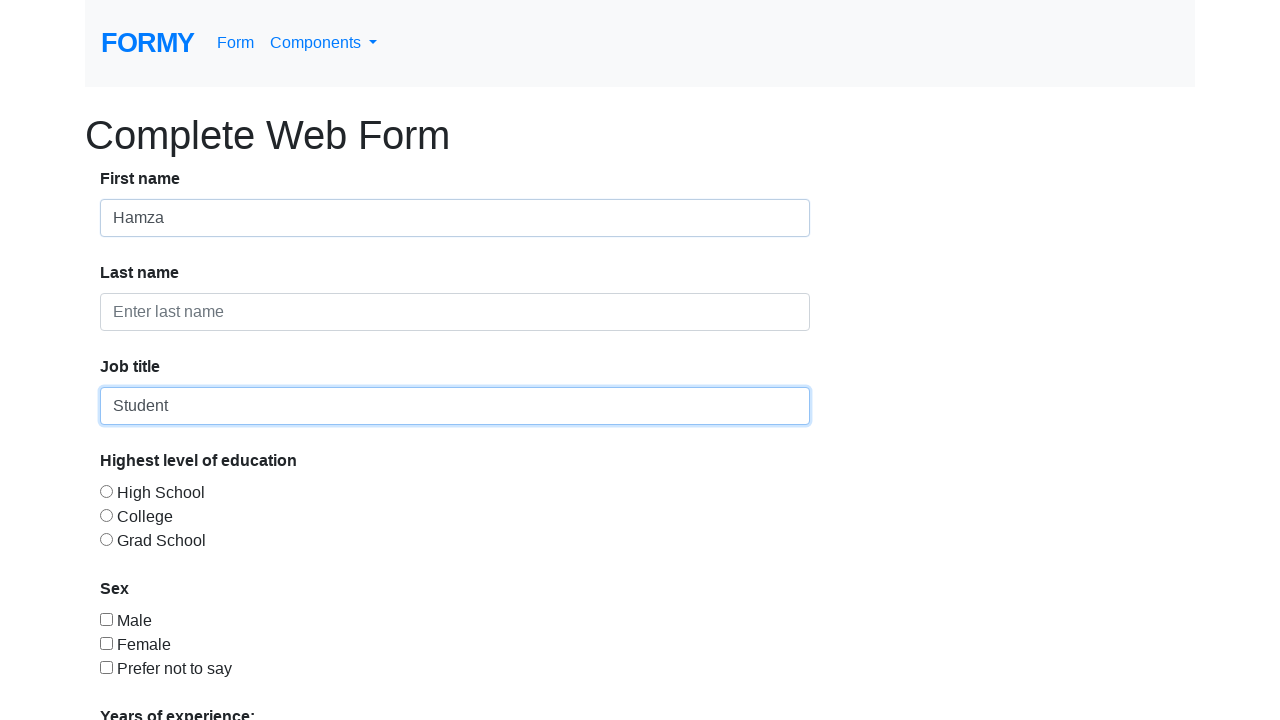

Clicked on first name field to focus at (455, 218) on #first-name
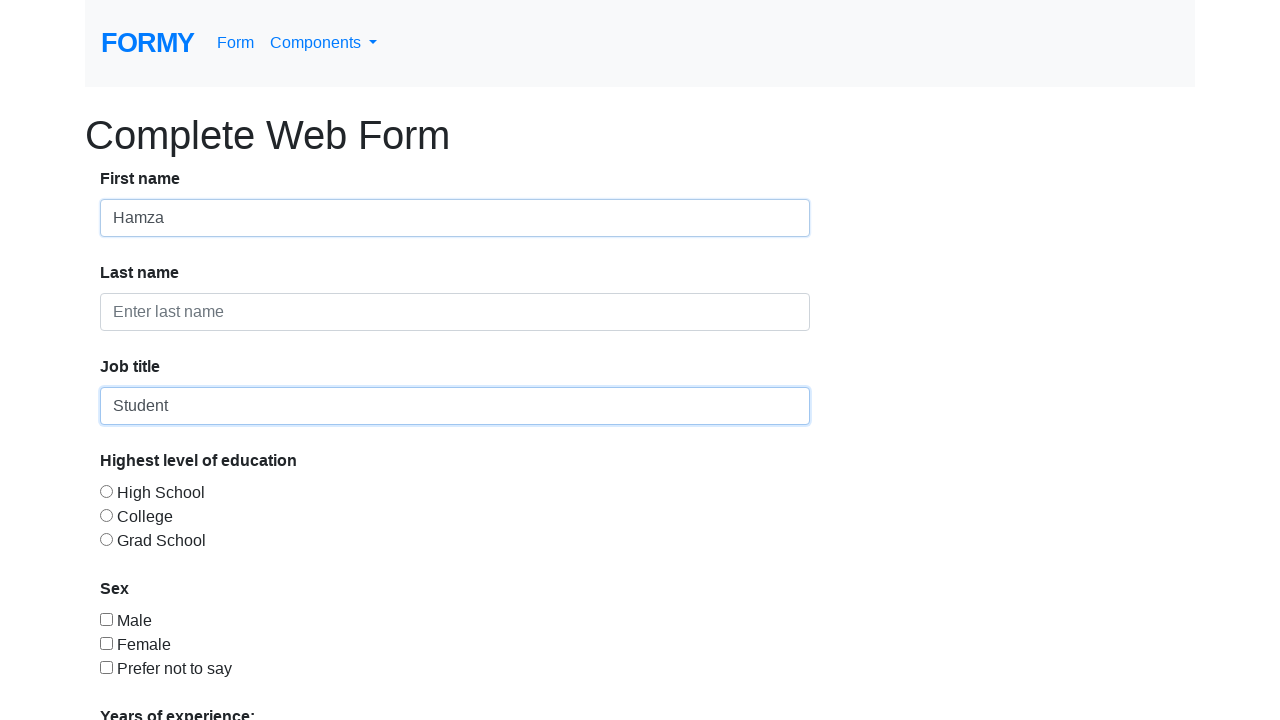

Clicked on job title field to focus at (455, 406) on #job-title
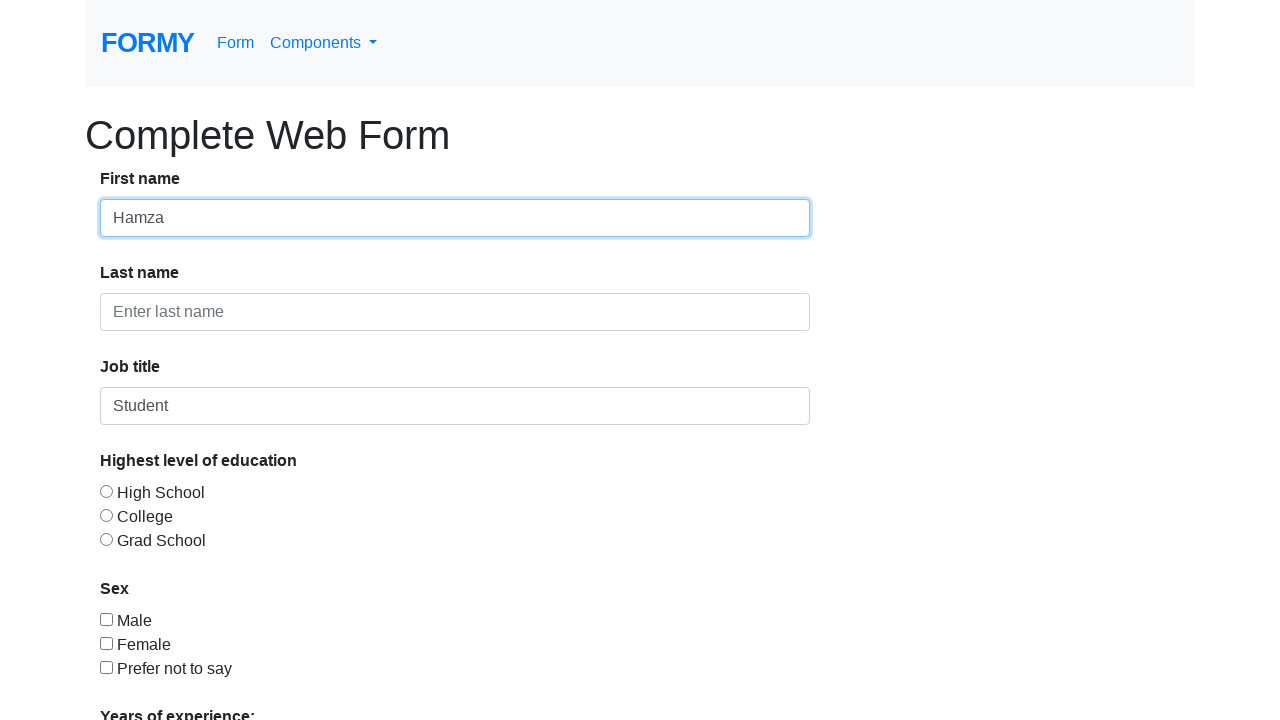

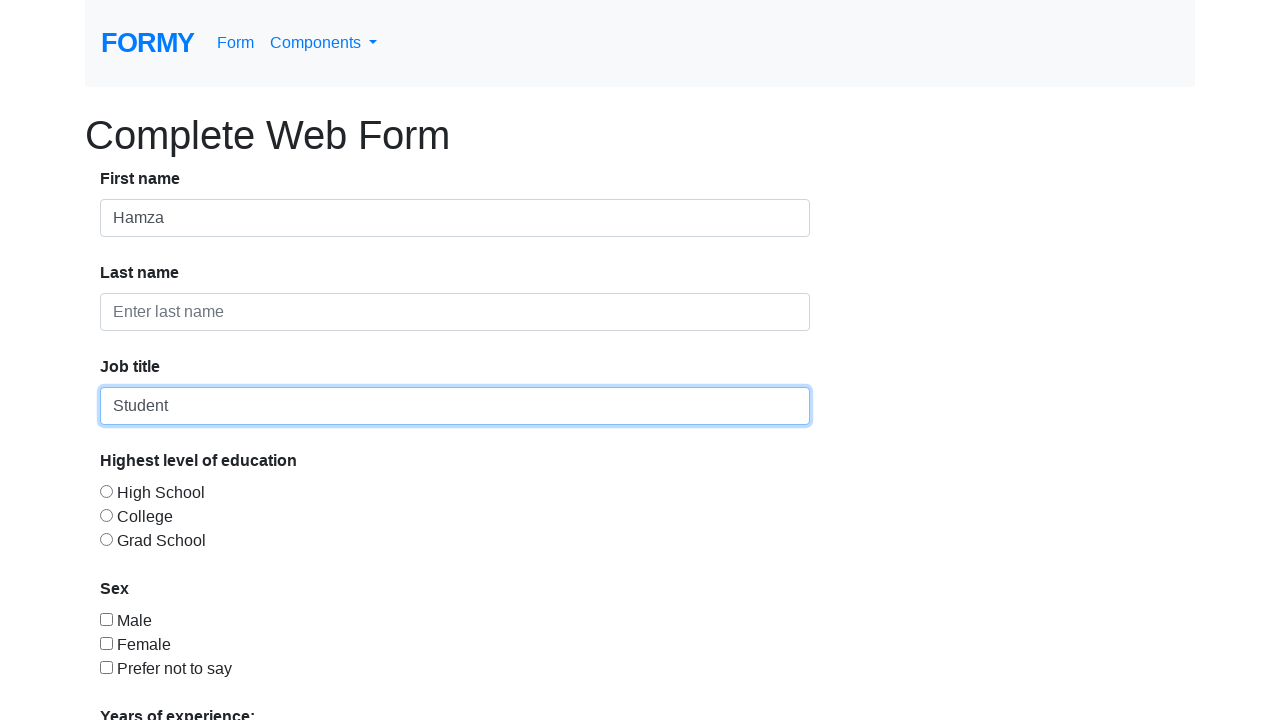